Tests that entered text is trimmed when saving edits

Starting URL: https://demo.playwright.dev/todomvc

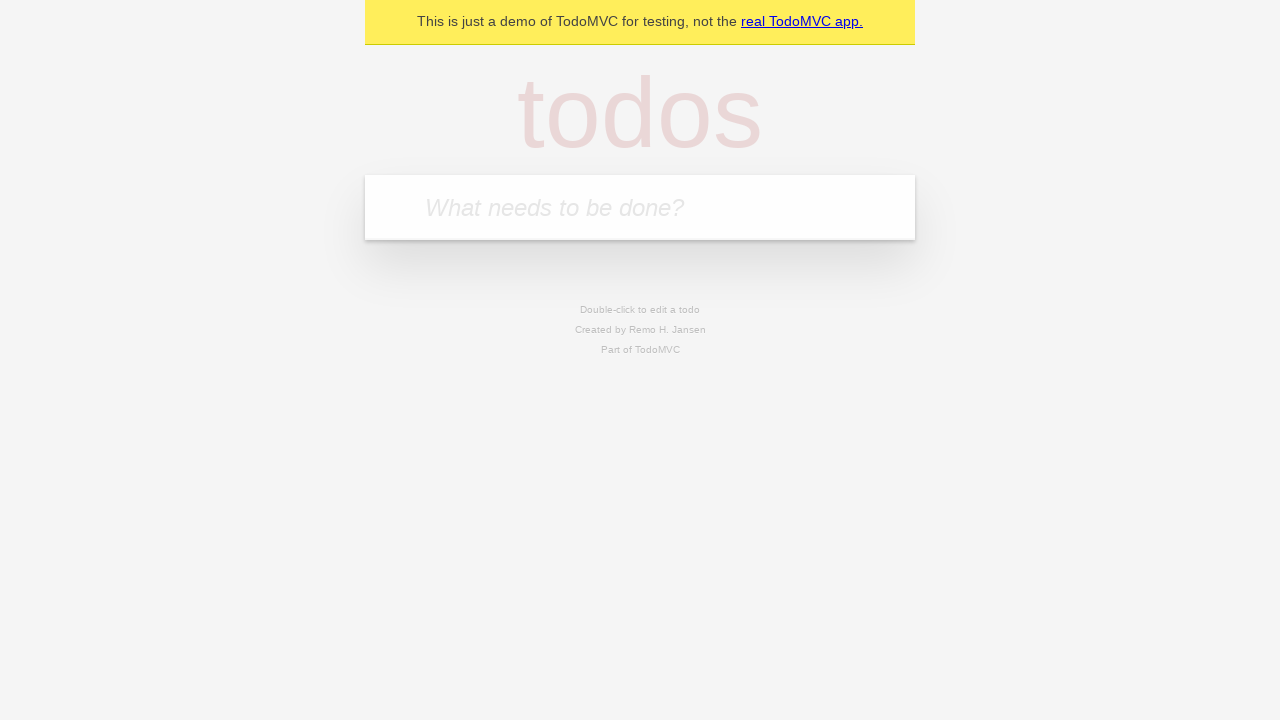

Filled input field with first todo: 'buy some cheese' on internal:attr=[placeholder="What needs to be done?"i]
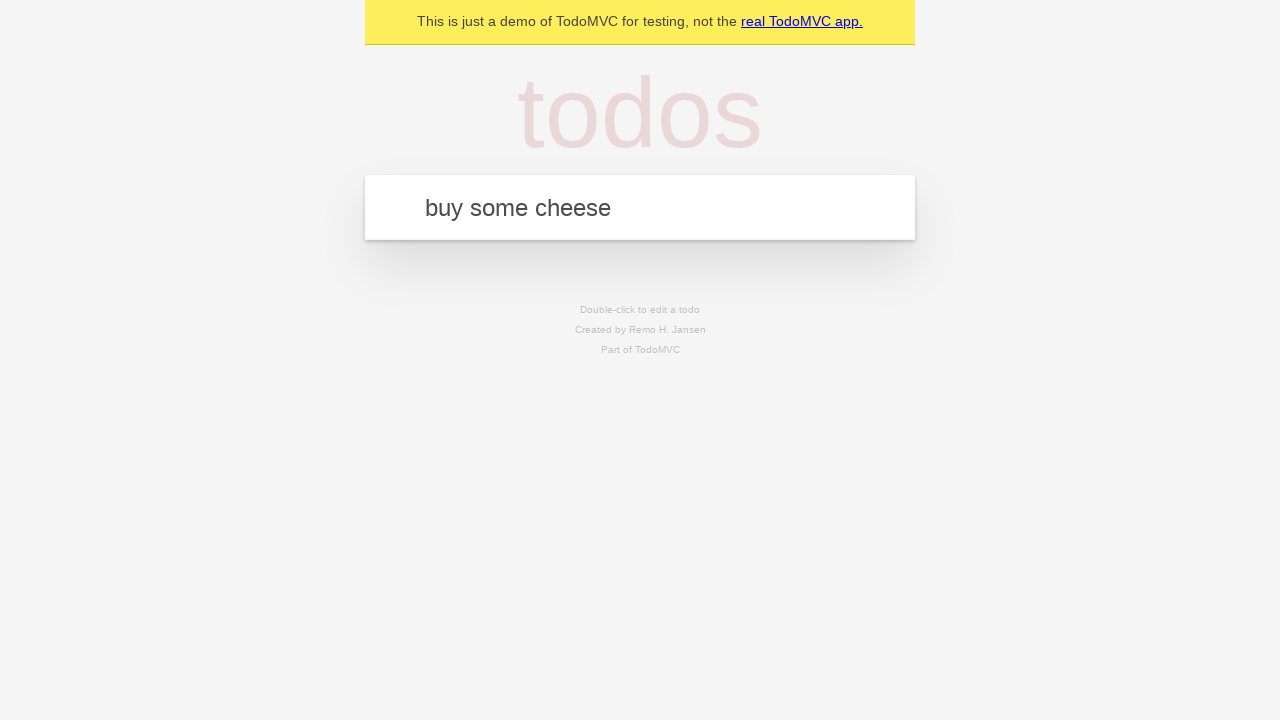

Pressed Enter to create first todo on internal:attr=[placeholder="What needs to be done?"i]
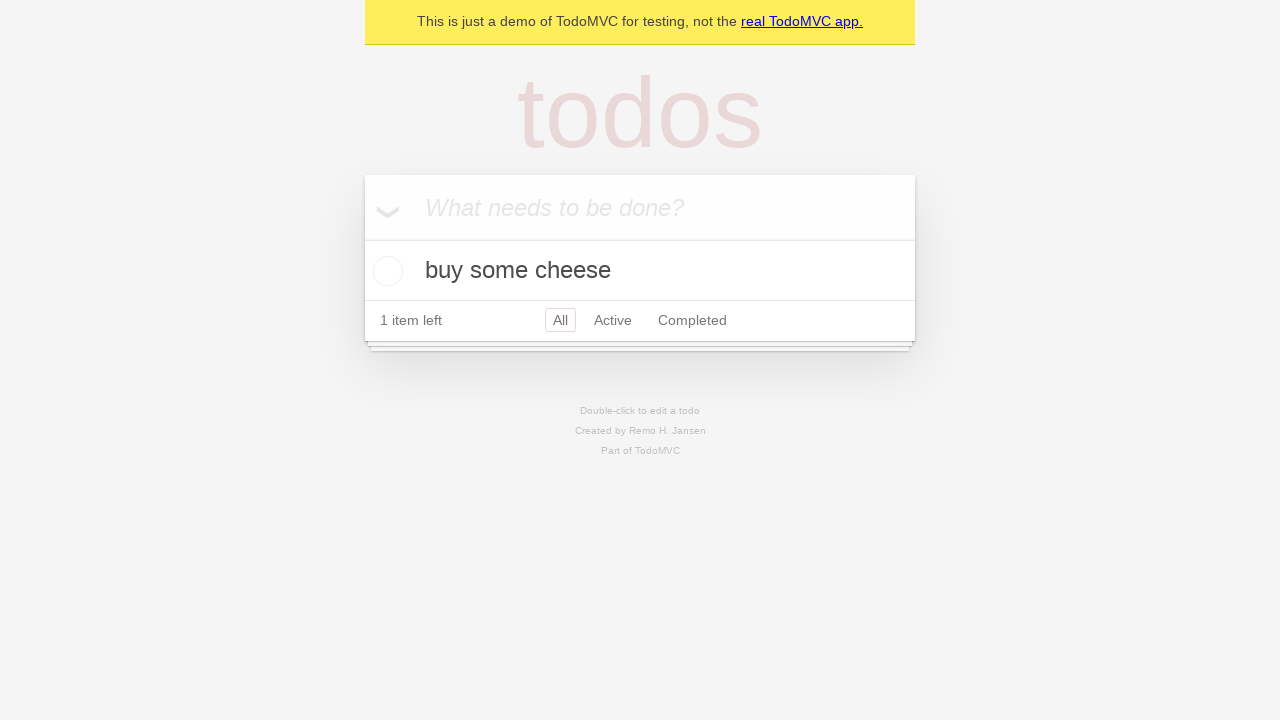

Filled input field with second todo: 'feed the cat' on internal:attr=[placeholder="What needs to be done?"i]
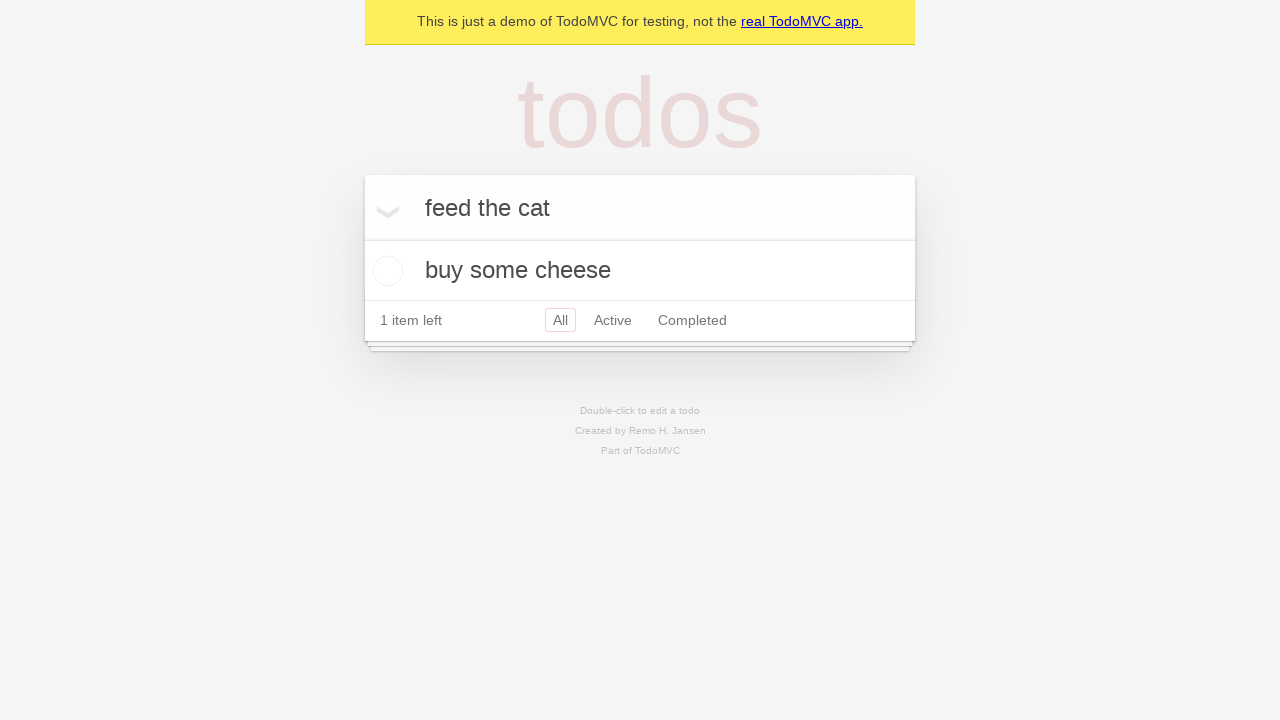

Pressed Enter to create second todo on internal:attr=[placeholder="What needs to be done?"i]
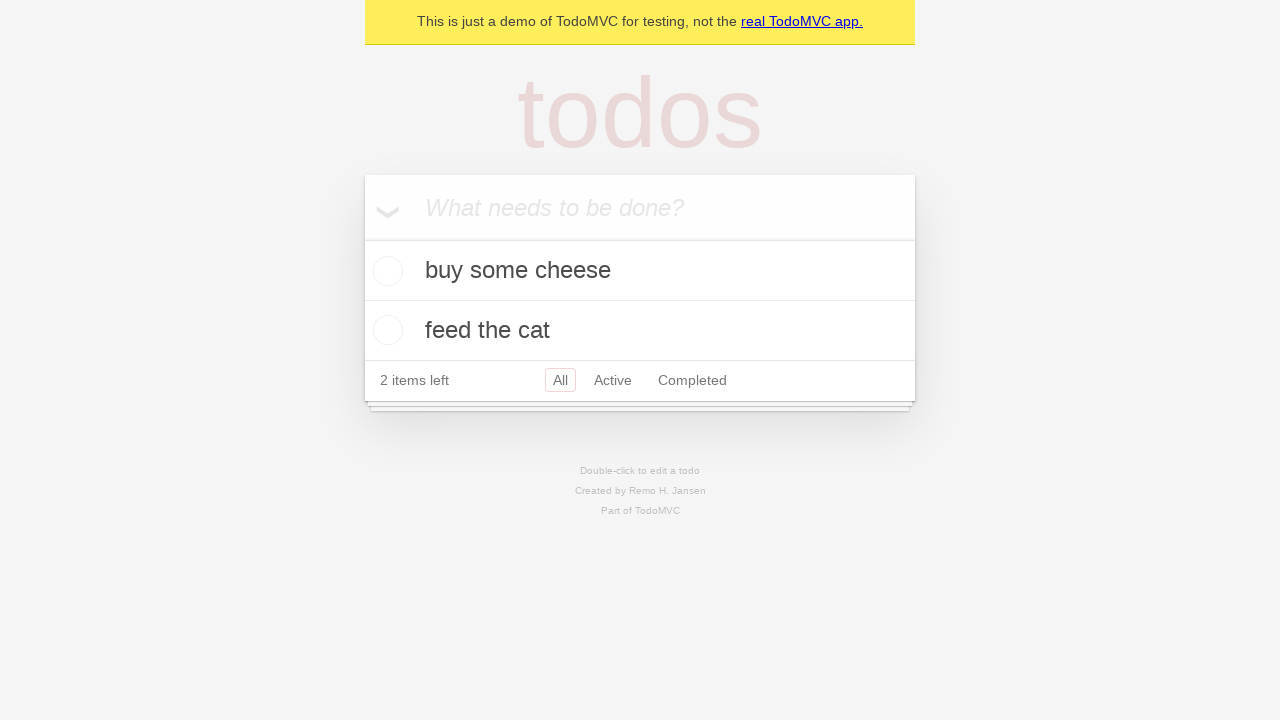

Filled input field with third todo: 'book a doctors appointment' on internal:attr=[placeholder="What needs to be done?"i]
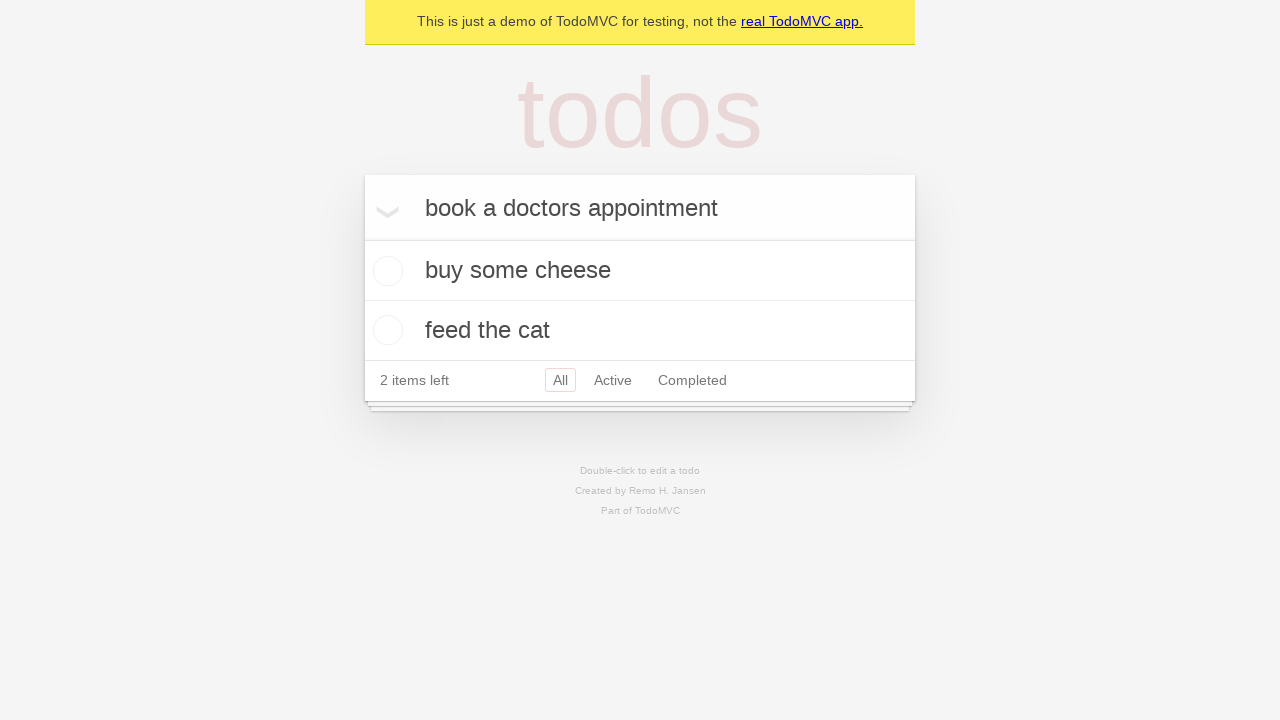

Pressed Enter to create third todo on internal:attr=[placeholder="What needs to be done?"i]
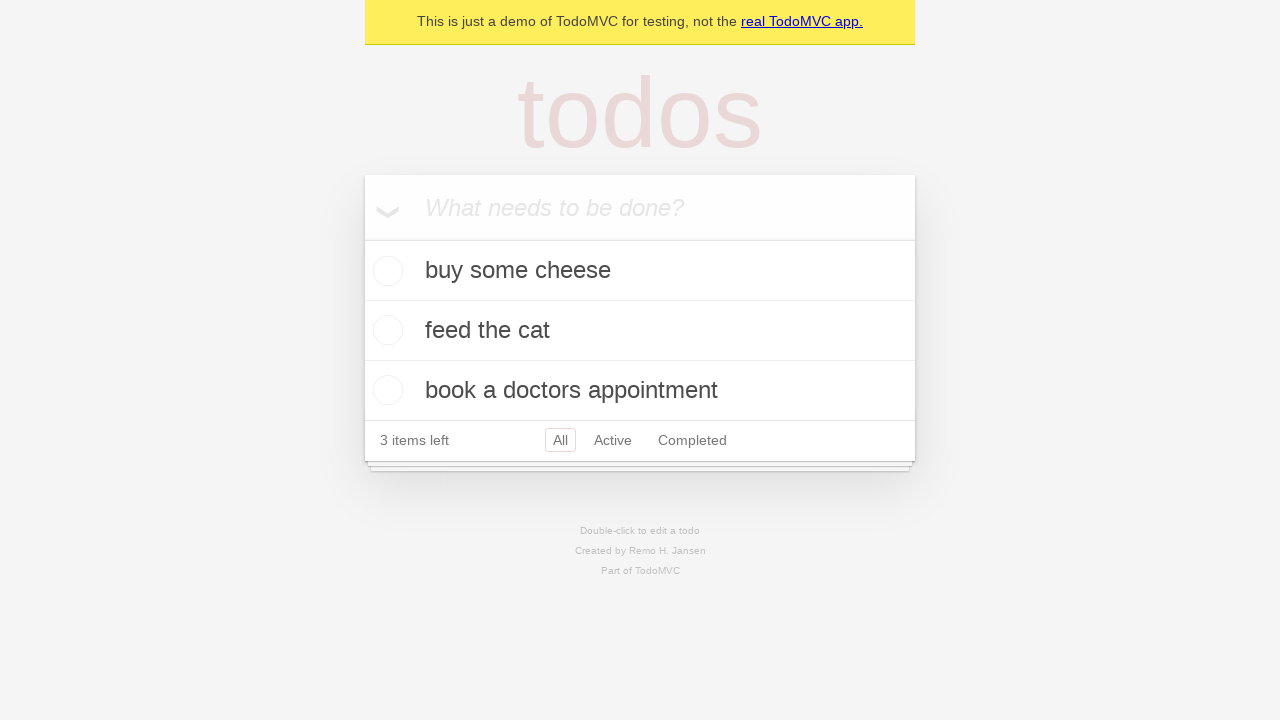

Double-clicked second todo to enter edit mode at (640, 331) on internal:testid=[data-testid="todo-item"s] >> nth=1
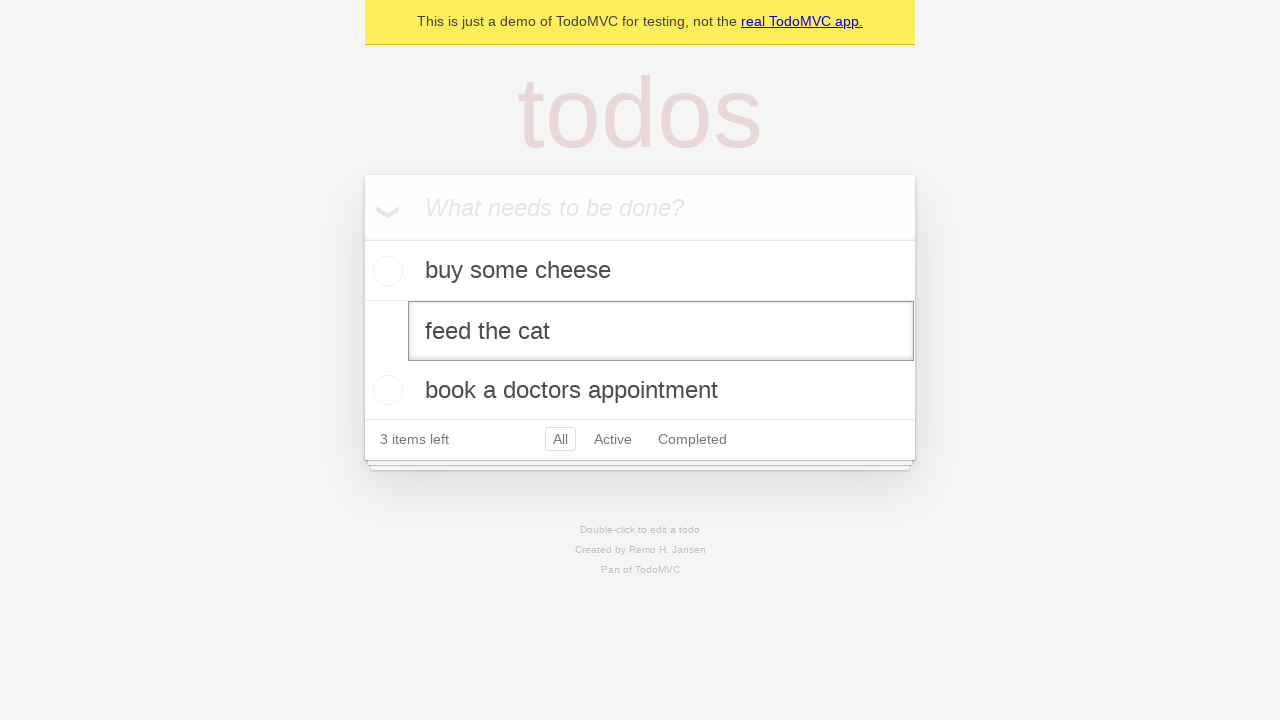

Filled edit textbox with text containing leading and trailing whitespace: '    buy some sausages    ' on internal:testid=[data-testid="todo-item"s] >> nth=1 >> internal:role=textbox[nam
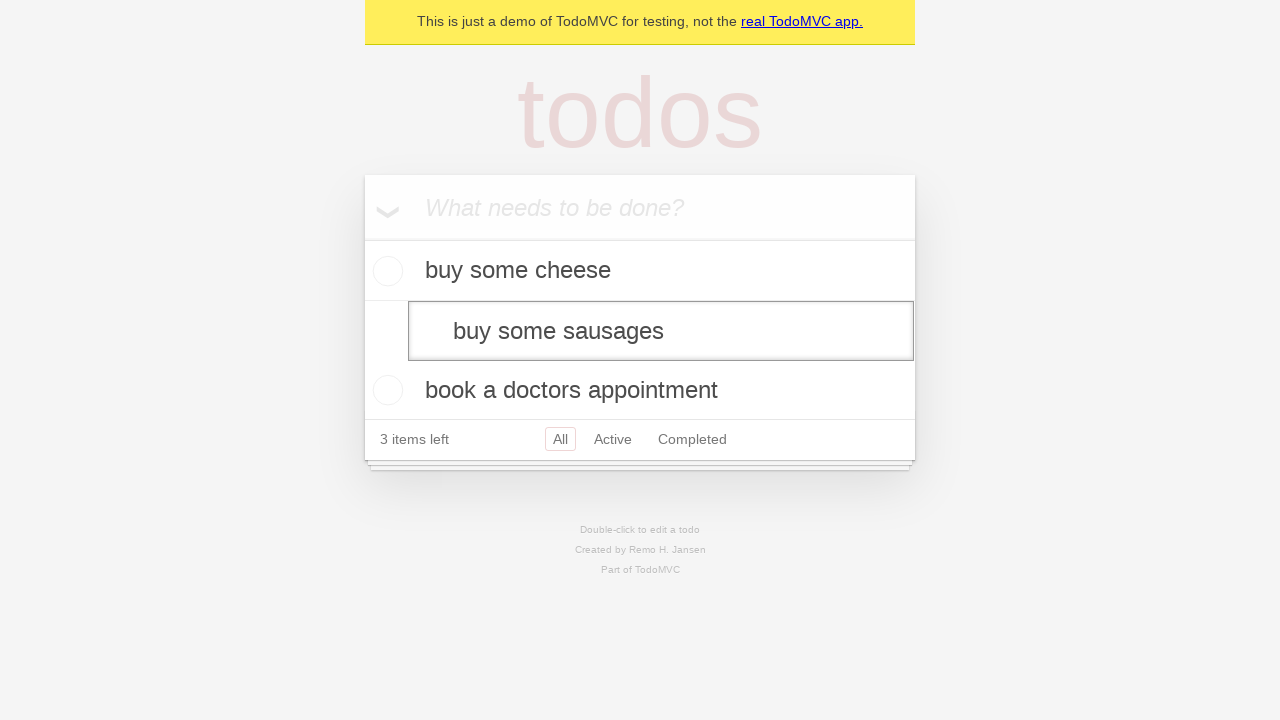

Pressed Enter to save edited todo with trimmed text on internal:testid=[data-testid="todo-item"s] >> nth=1 >> internal:role=textbox[nam
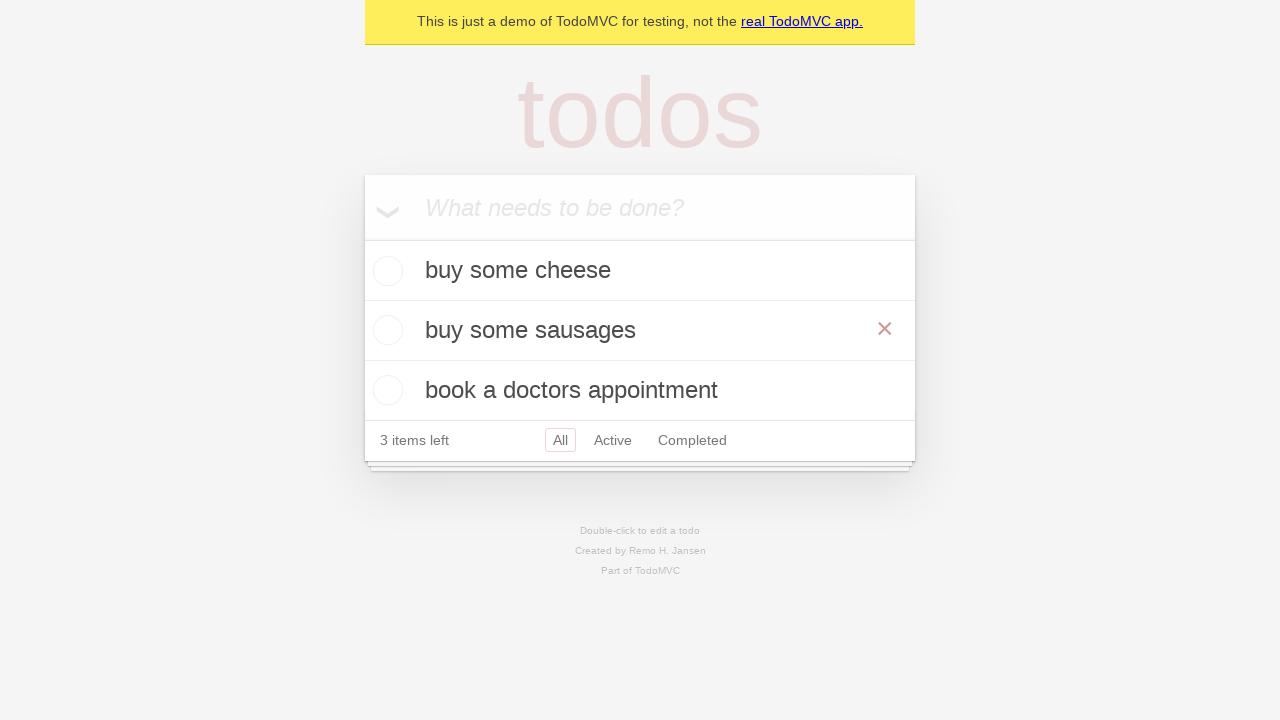

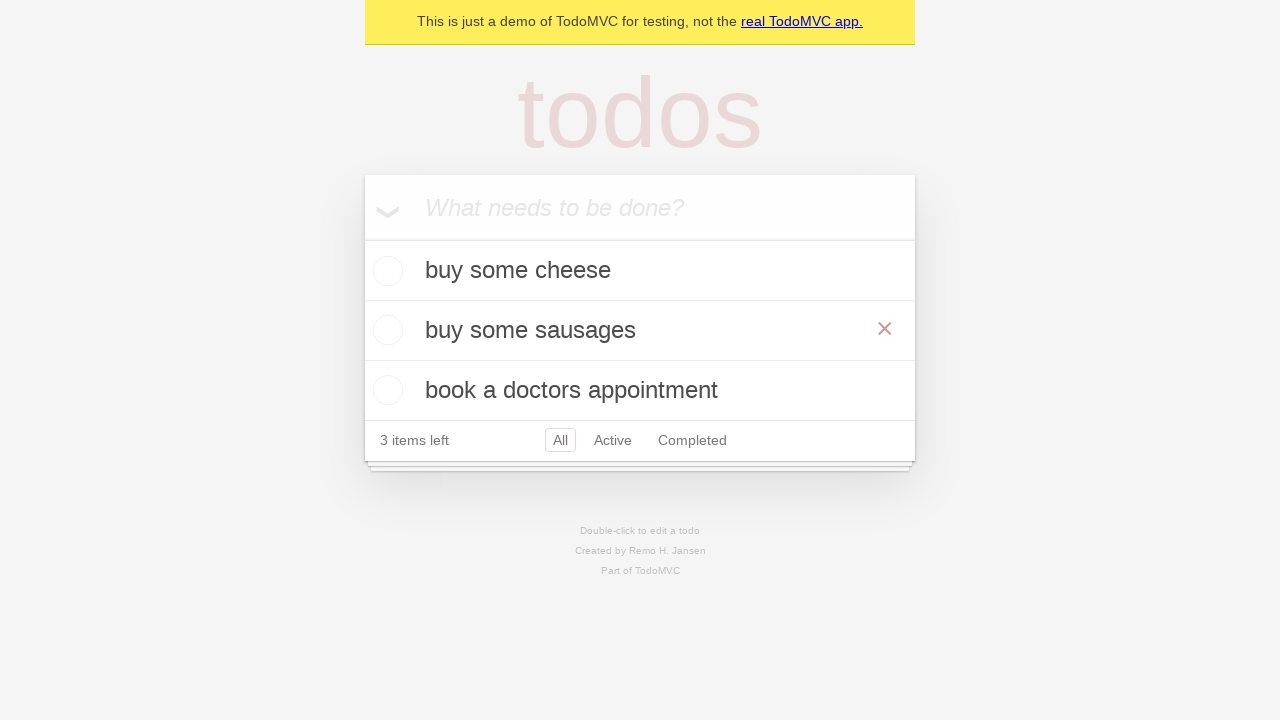